Tests checkbox functionality by toggling checkbox states and verifying their selection status

Starting URL: https://the-internet.herokuapp.com/checkboxes

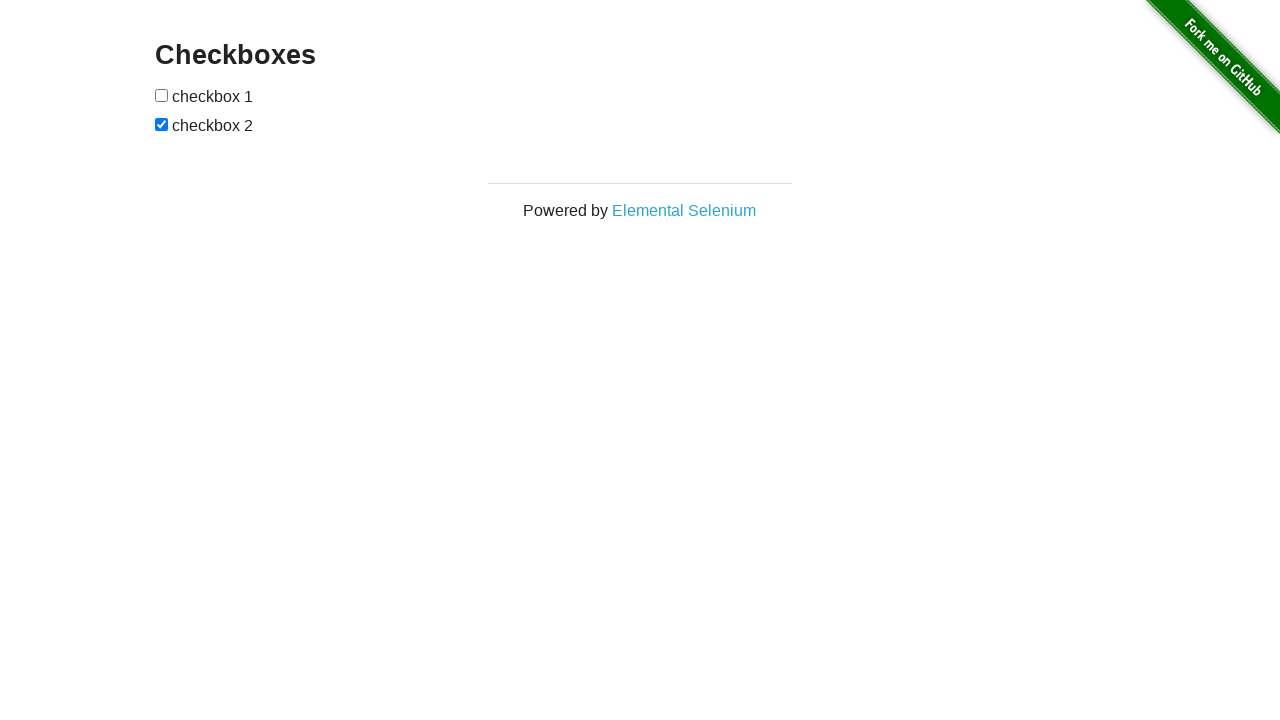

Navigated to checkbox test page
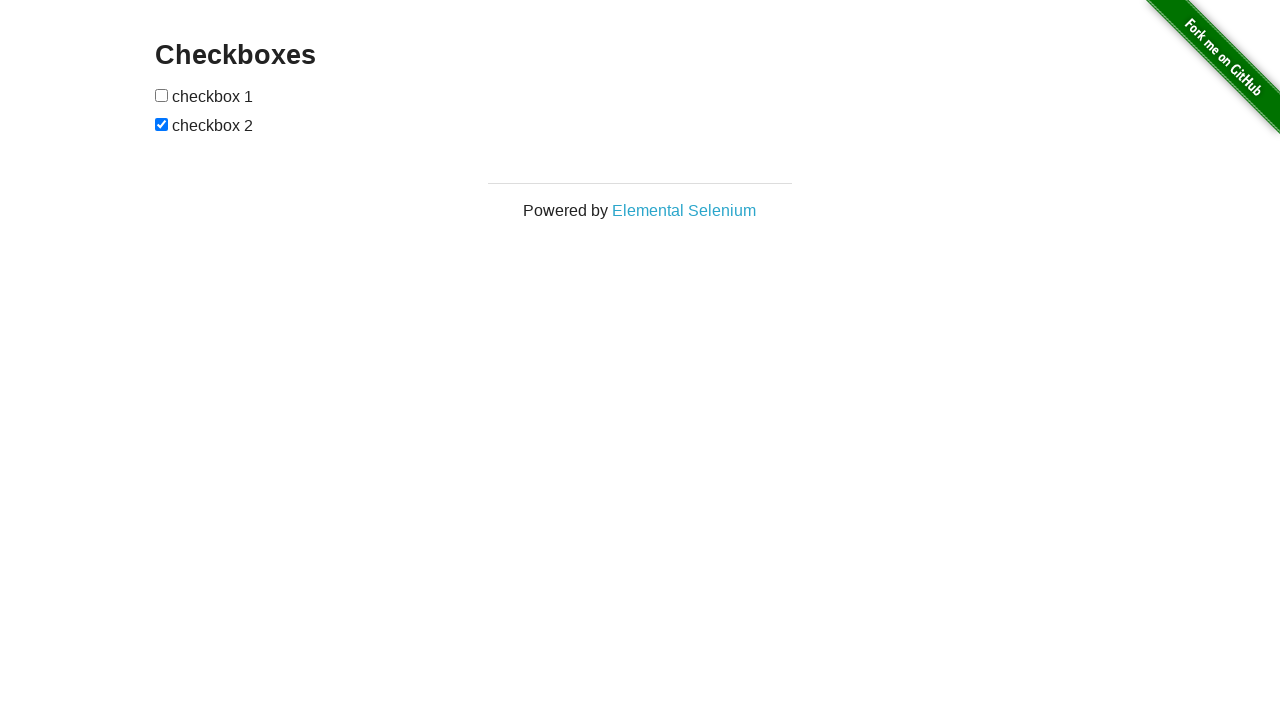

Located first checkbox element
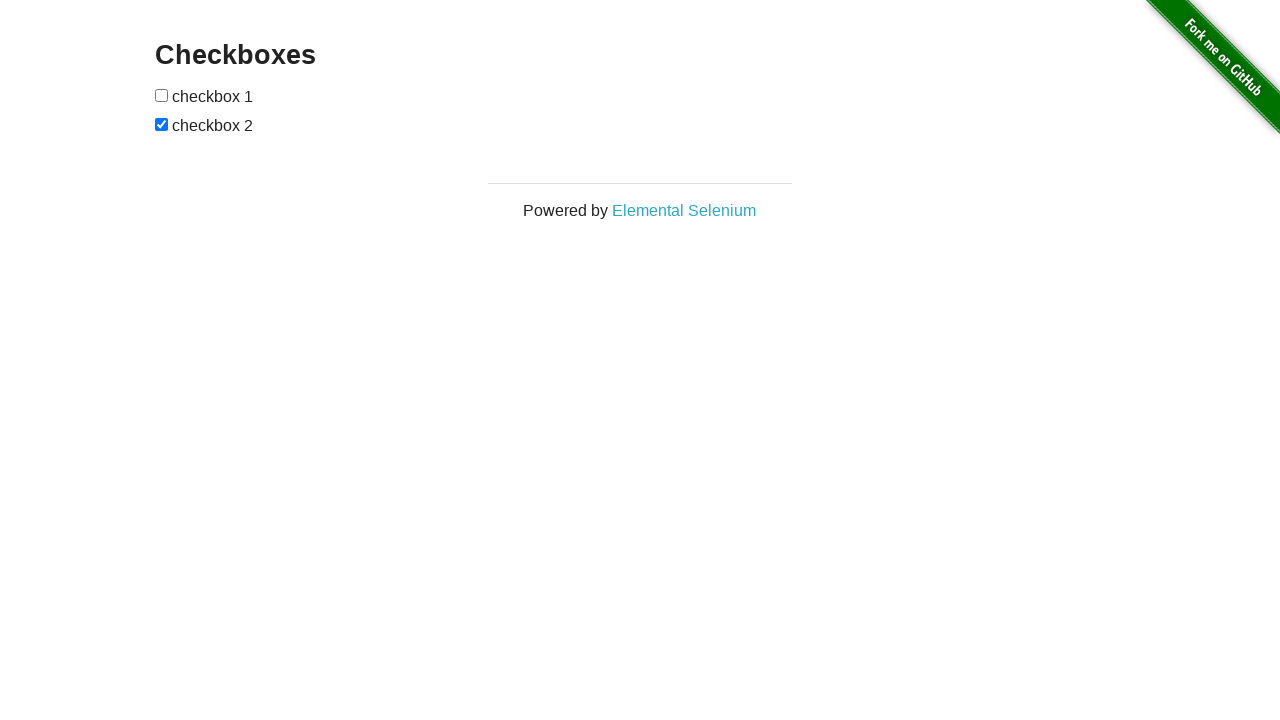

Located second checkbox element
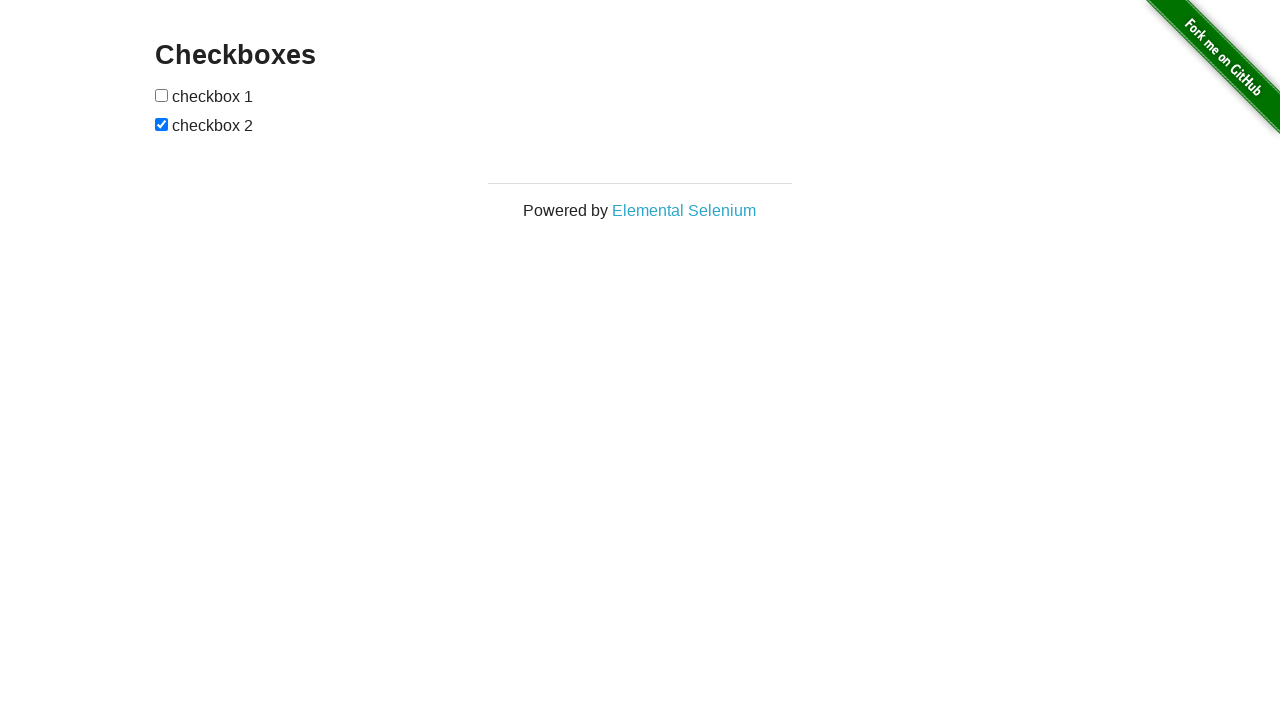

Checked checkbox state for first checkbox
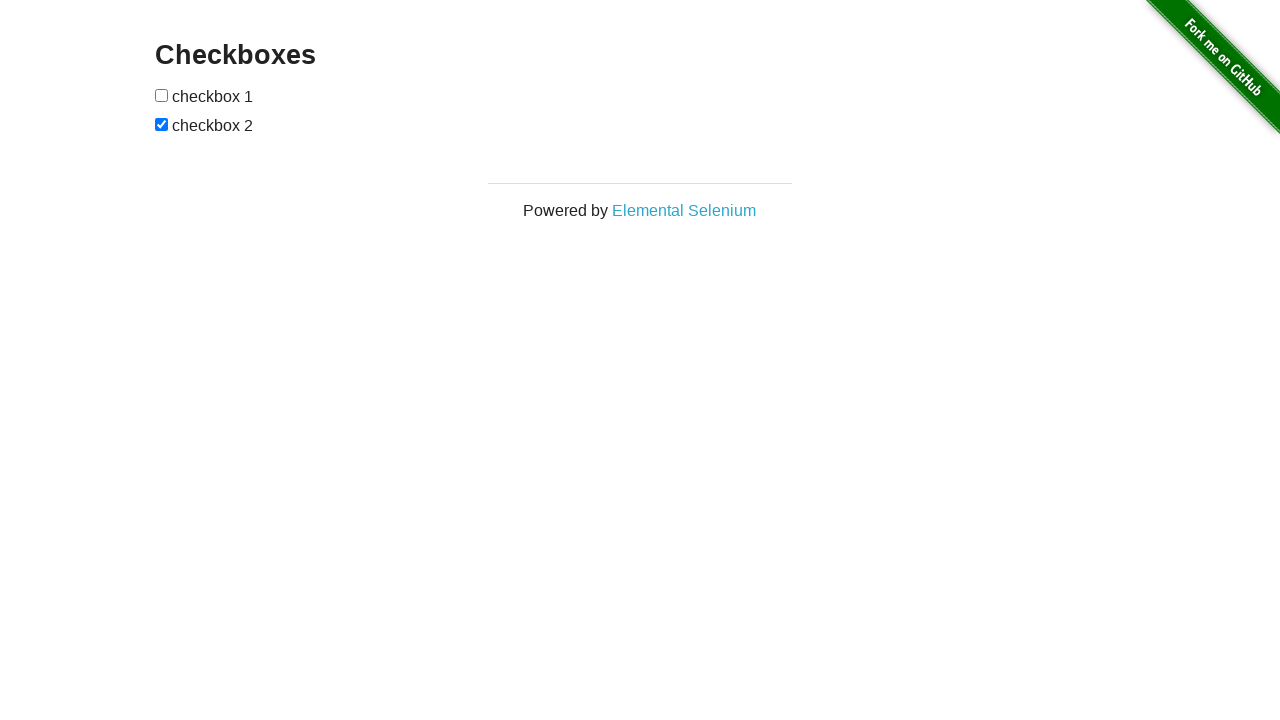

Clicked first checkbox to check it at (162, 95) on xpath=//input[@type='checkbox'][1]
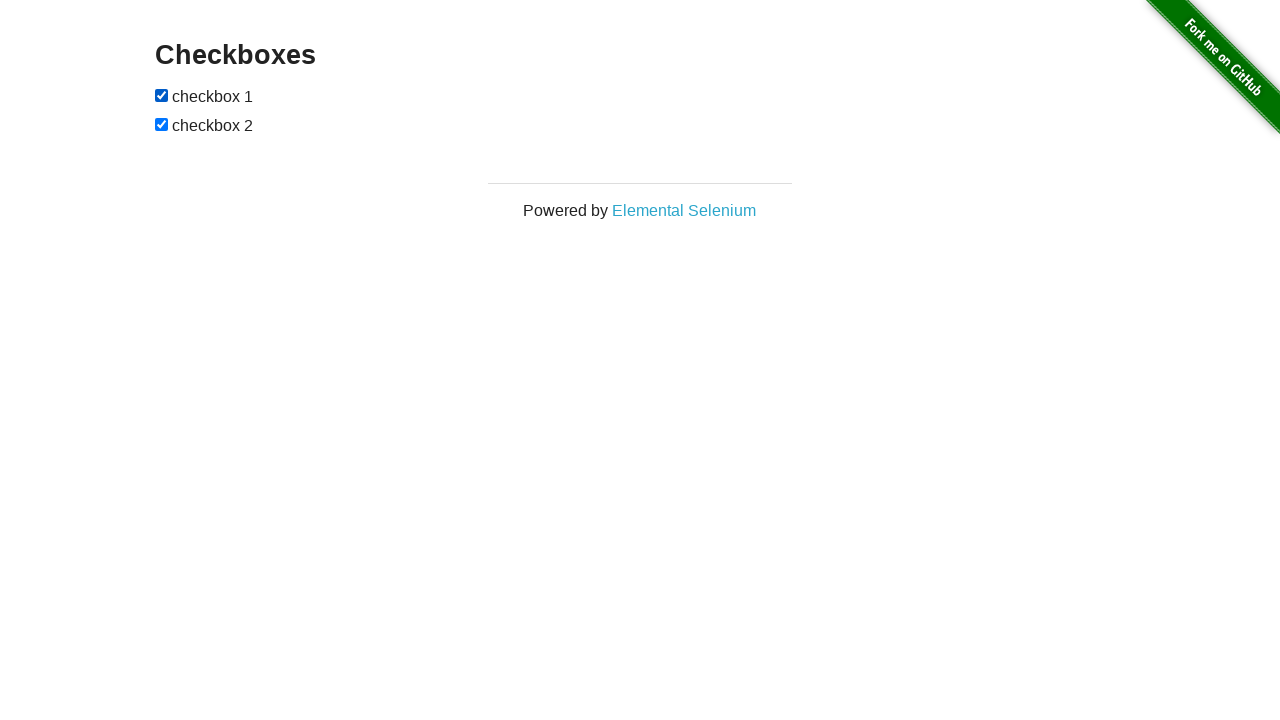

Checked checkbox state for second checkbox
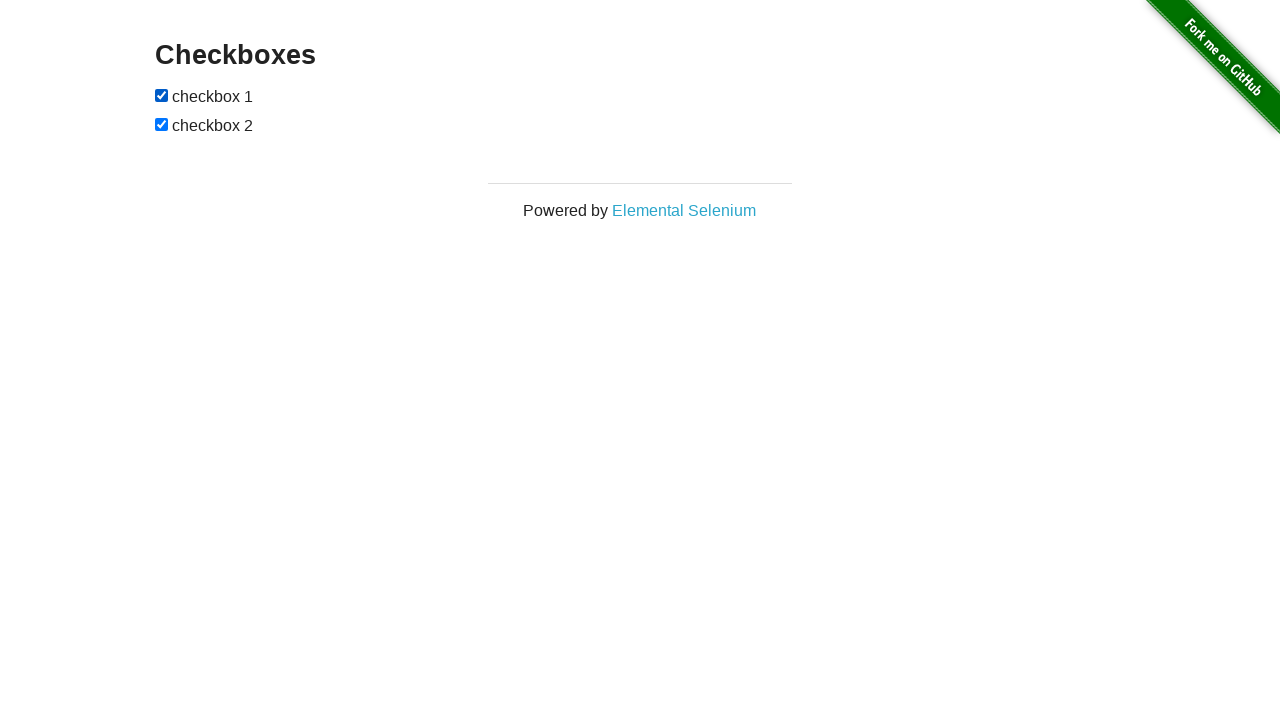

Clicked second checkbox to uncheck it at (162, 124) on xpath=//input[@type='checkbox'][2]
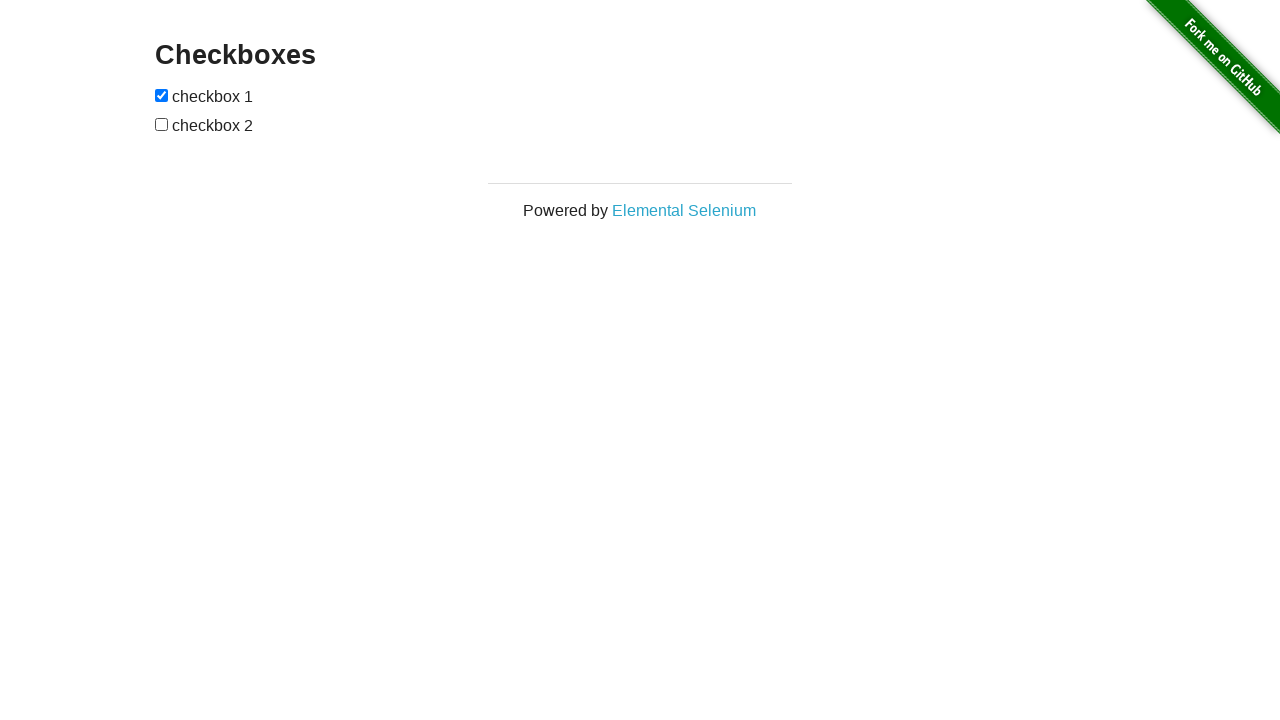

Verified that first checkbox is checked
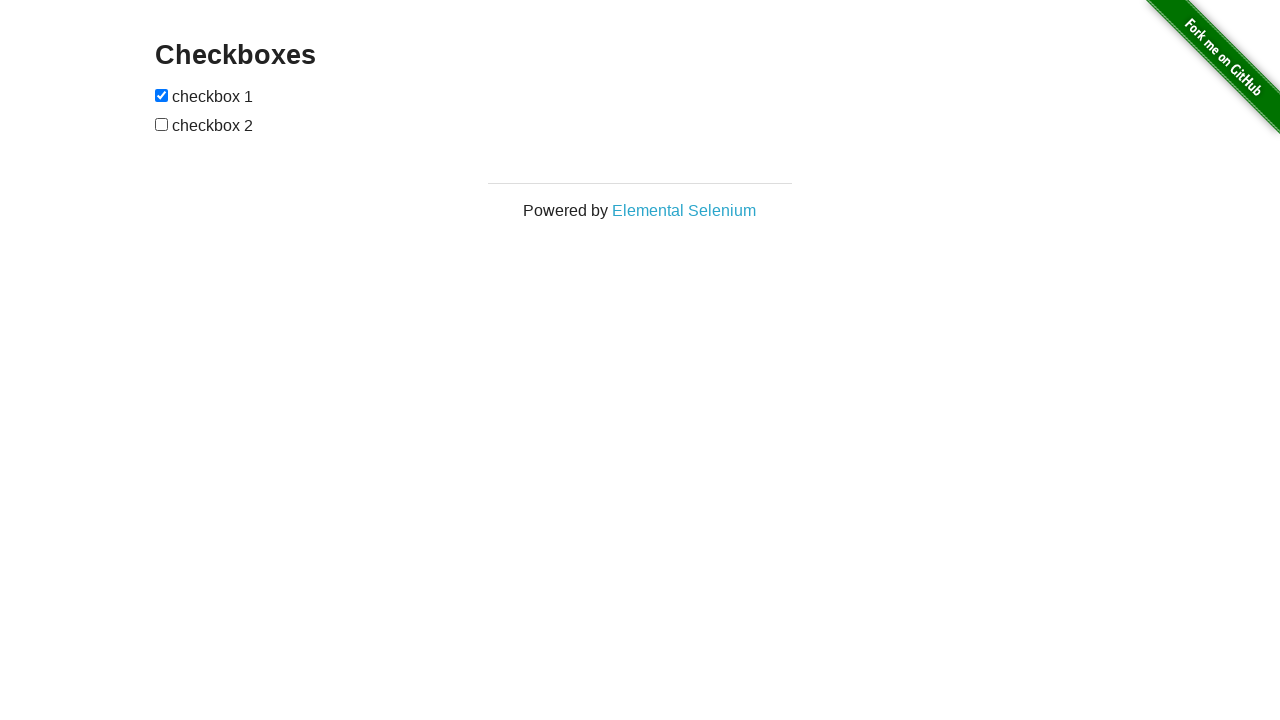

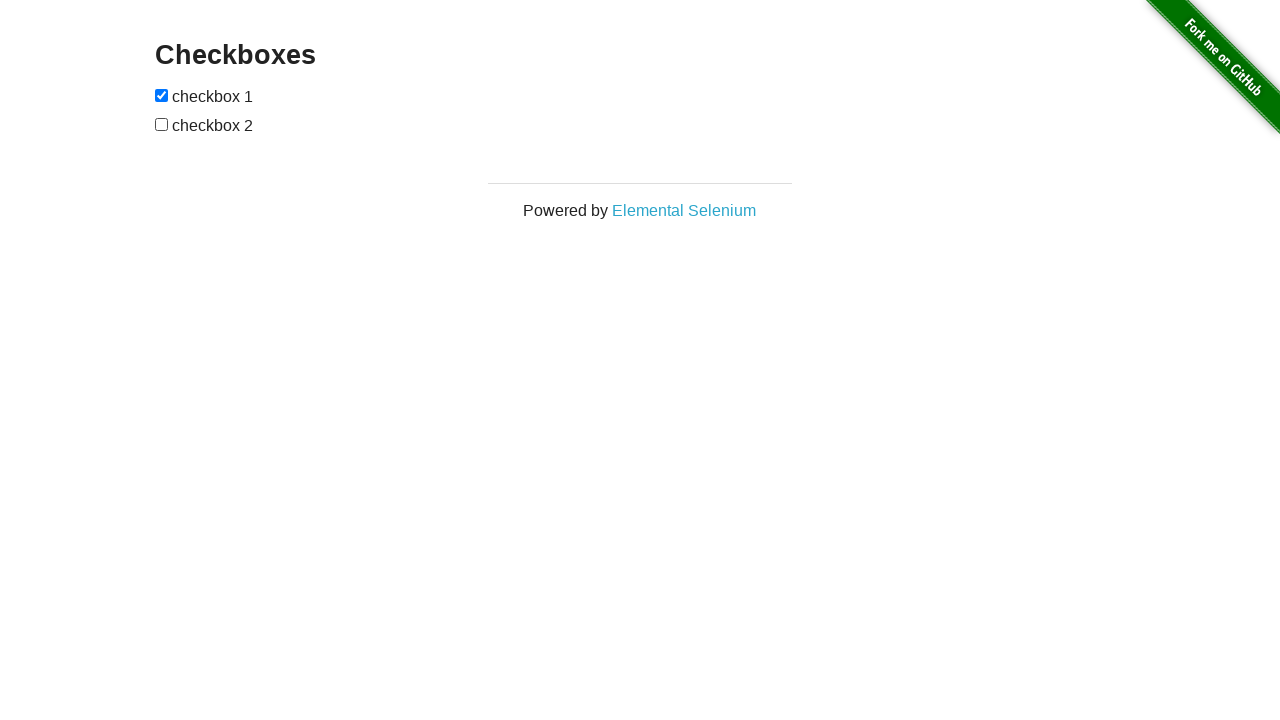